Navigates to anhtester.com and clicks on the "Website Testing" section heading

Starting URL: https://anhtester.com

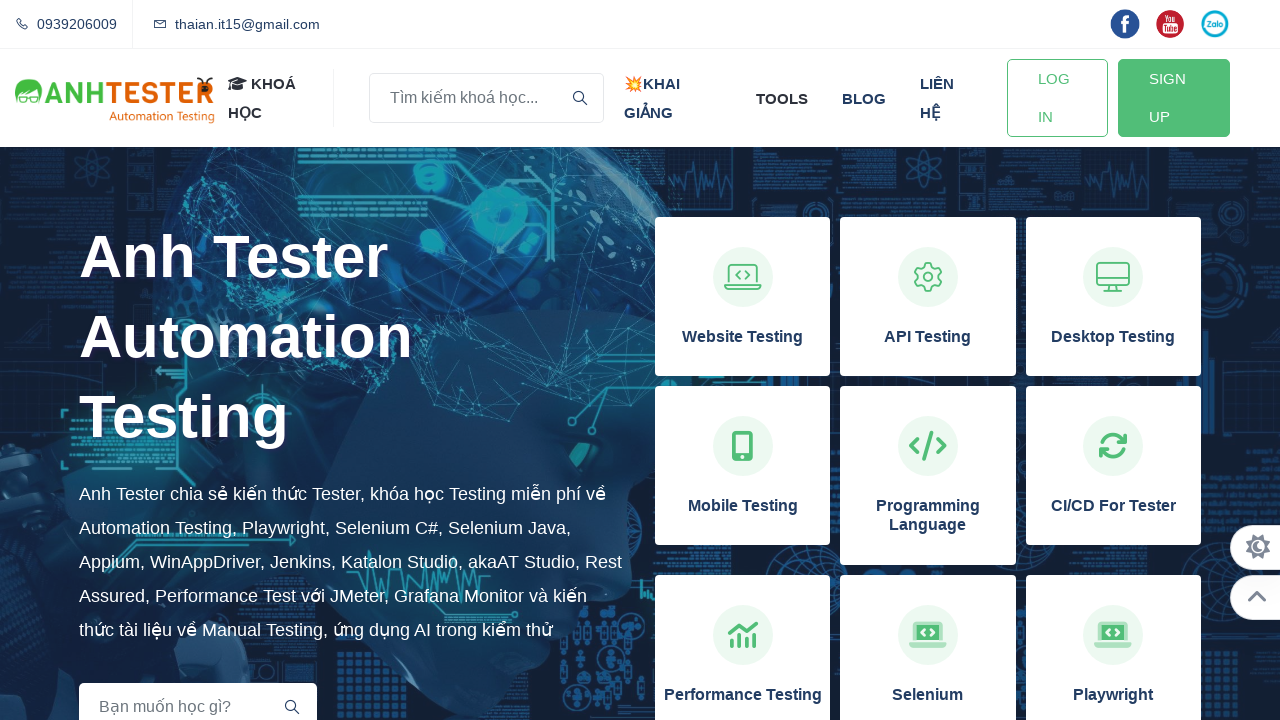

Waited for page to load (networkidle state)
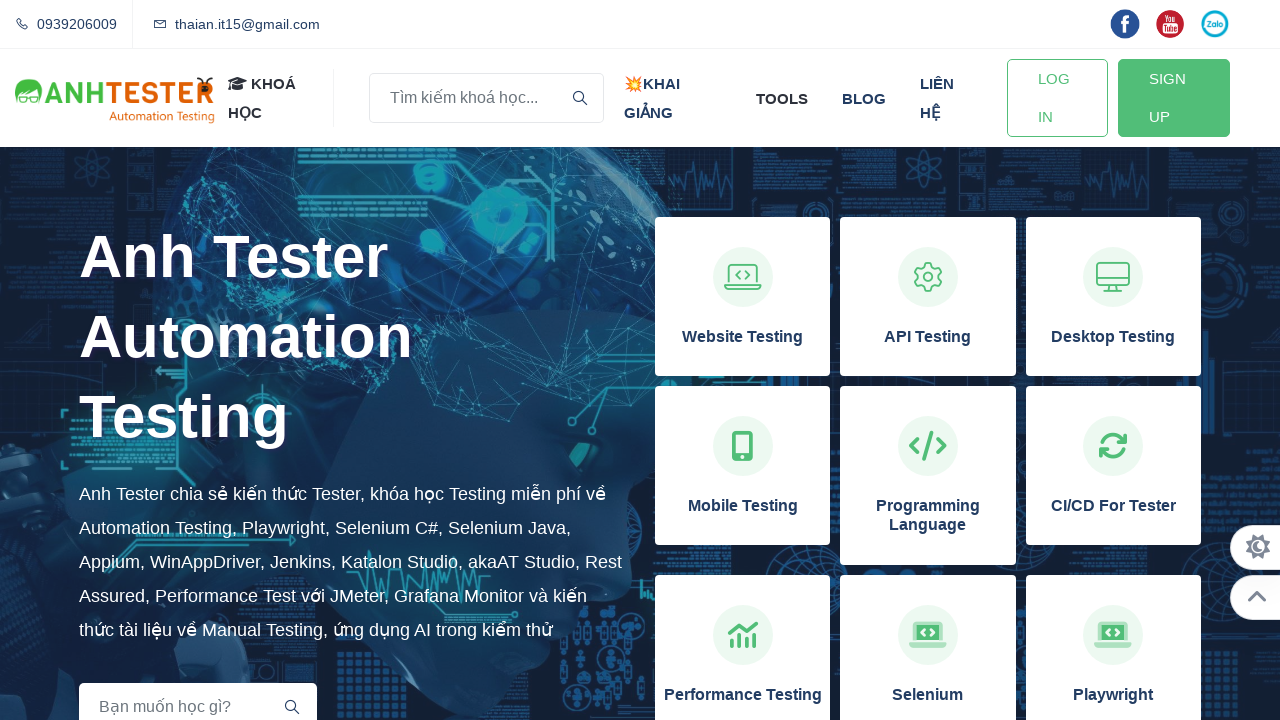

Clicked on 'Website Testing' section heading at (743, 337) on xpath=//h3[normalize-space()='Website Testing']
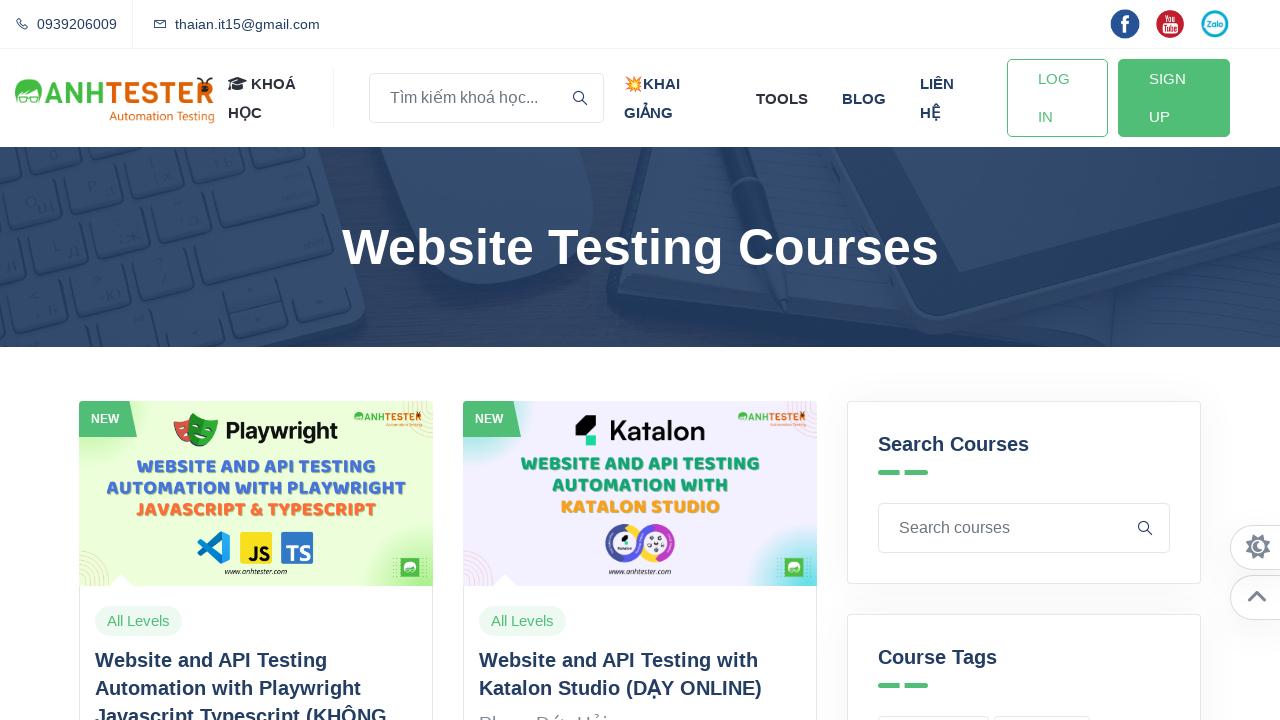

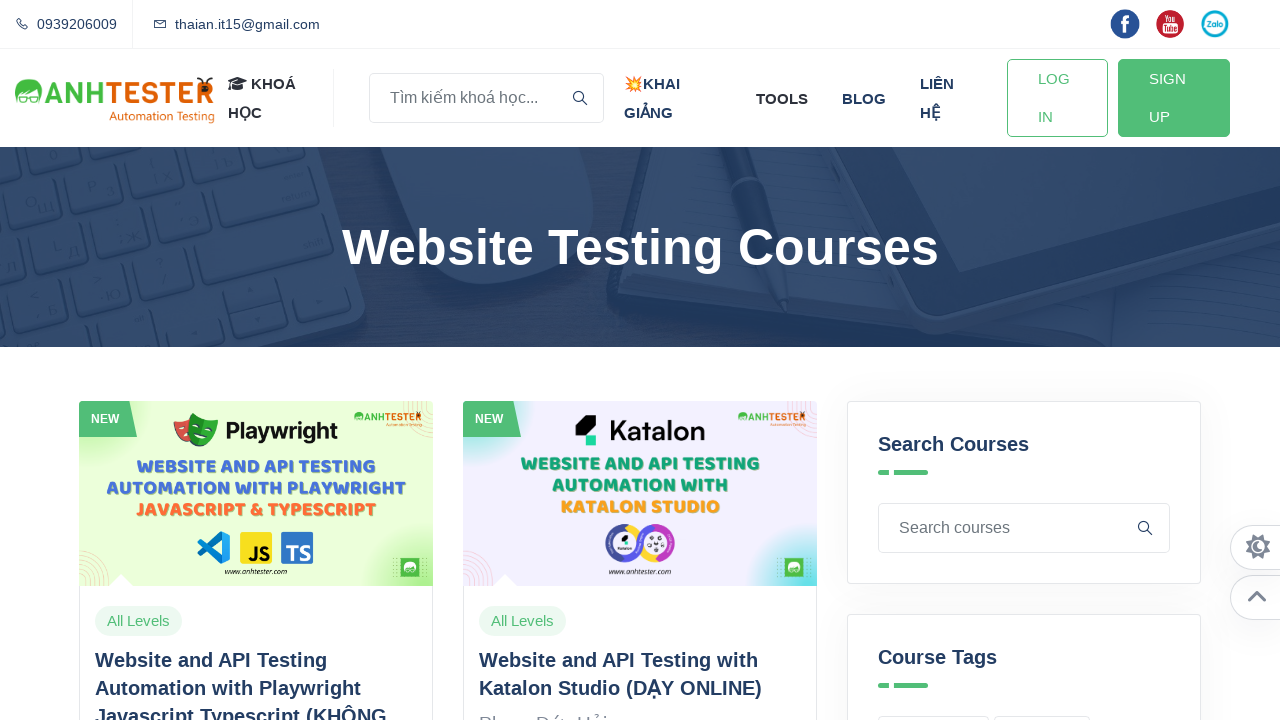